Tests that the "Clear completed" button is hidden when there are no completed items.

Starting URL: https://demo.playwright.dev/todomvc

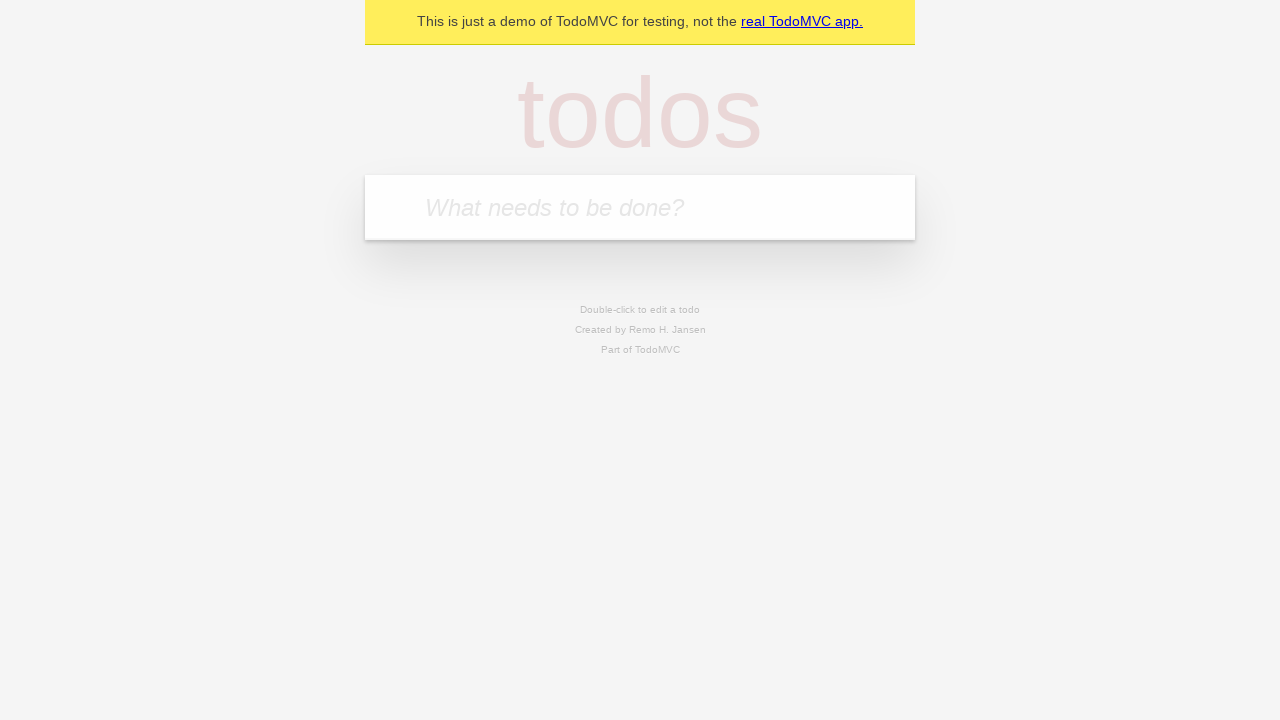

Filled todo input with 'buy some cheese' on internal:attr=[placeholder="What needs to be done?"i]
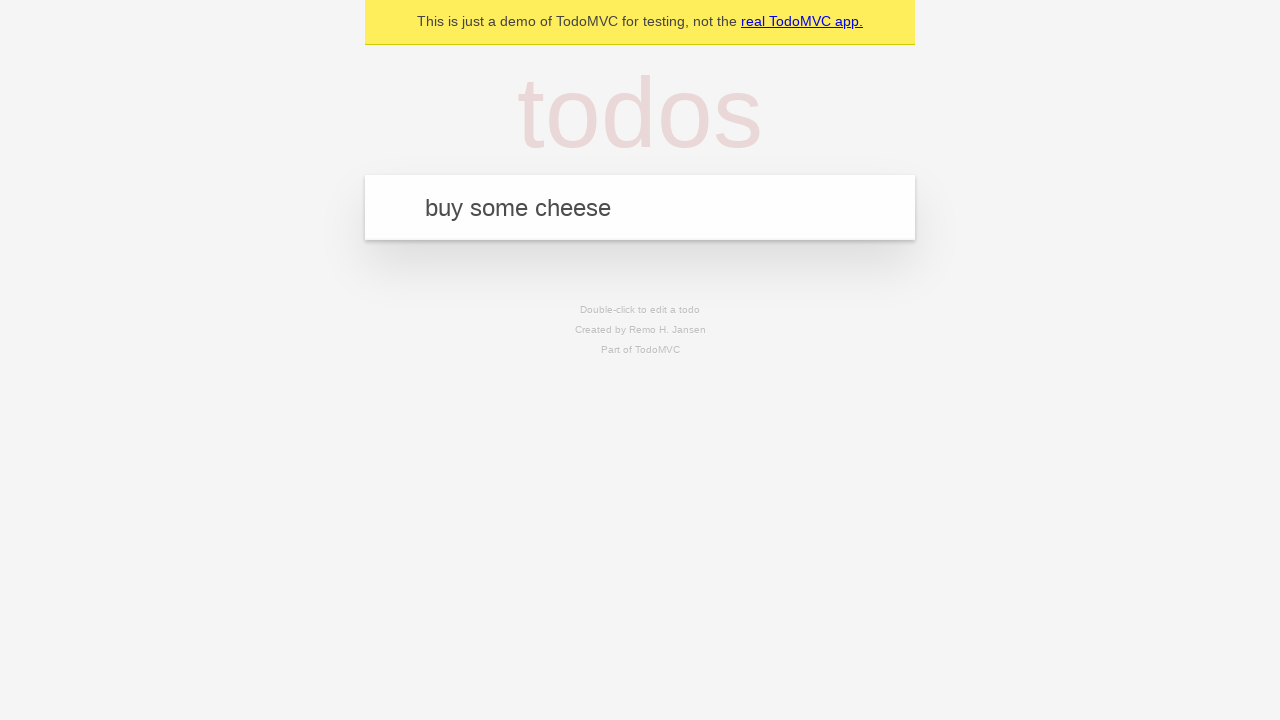

Pressed Enter to create first todo on internal:attr=[placeholder="What needs to be done?"i]
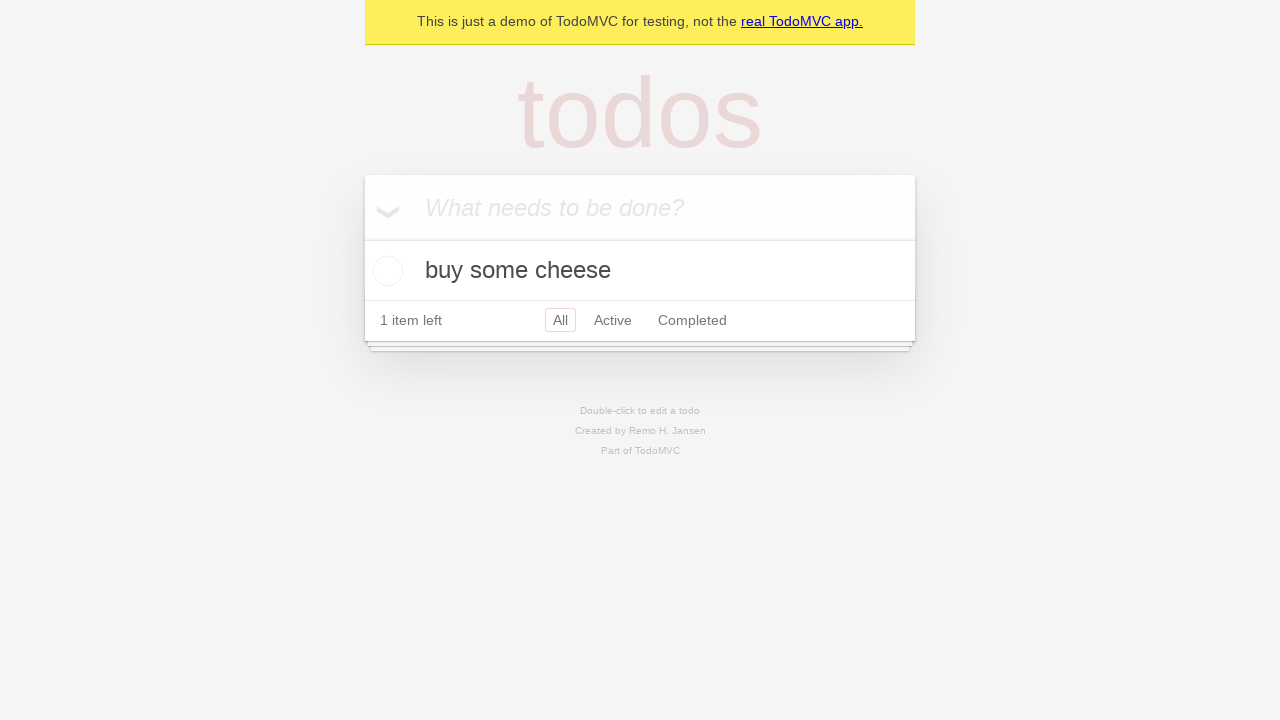

Filled todo input with 'feed the cat' on internal:attr=[placeholder="What needs to be done?"i]
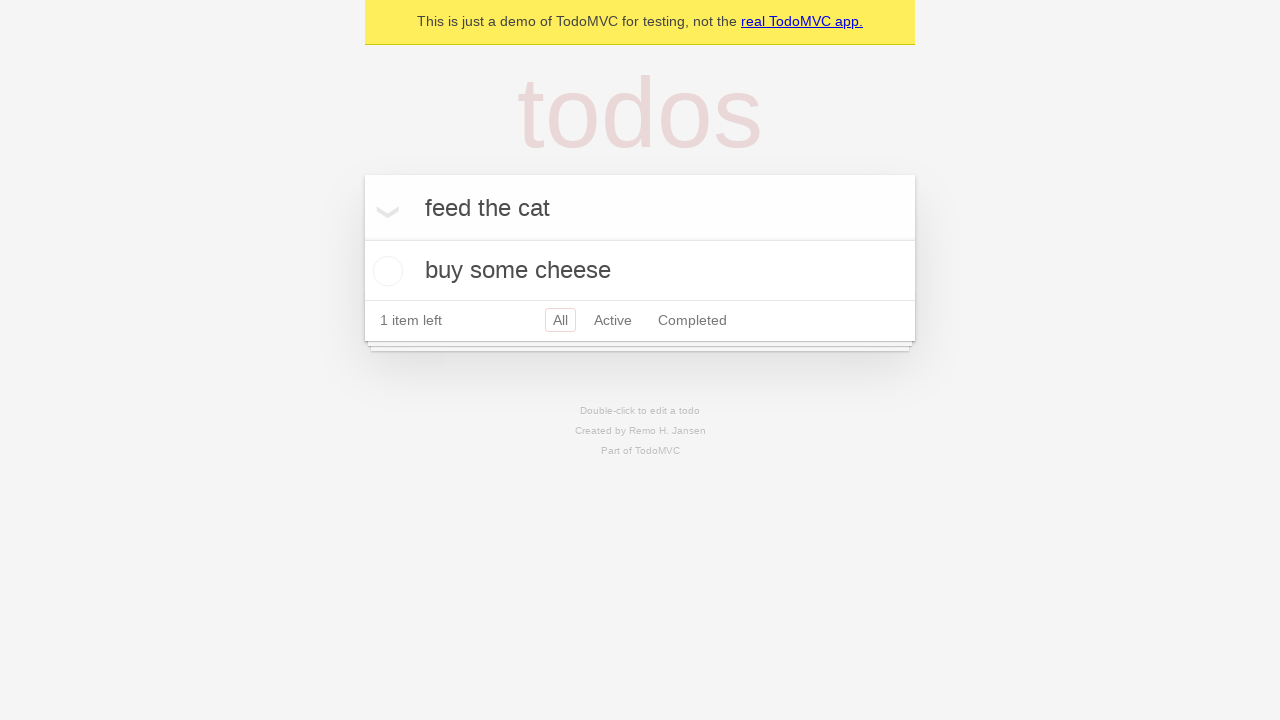

Pressed Enter to create second todo on internal:attr=[placeholder="What needs to be done?"i]
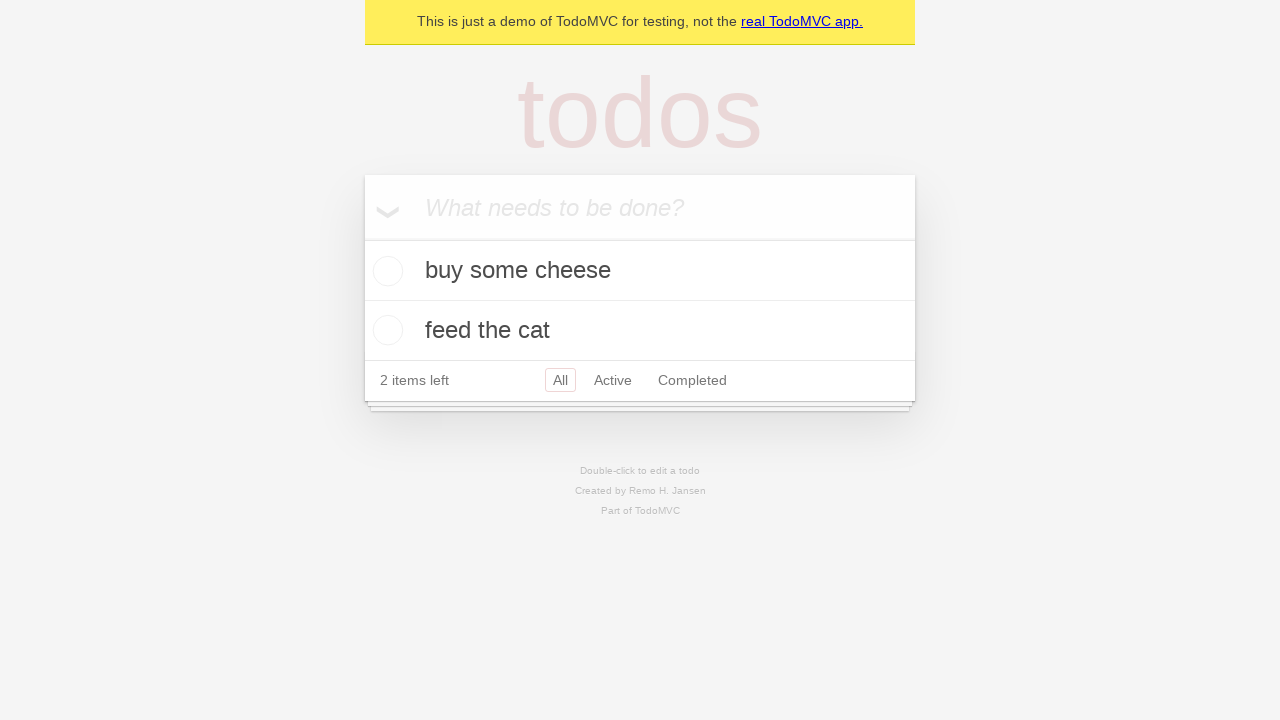

Filled todo input with 'book a doctors appointment' on internal:attr=[placeholder="What needs to be done?"i]
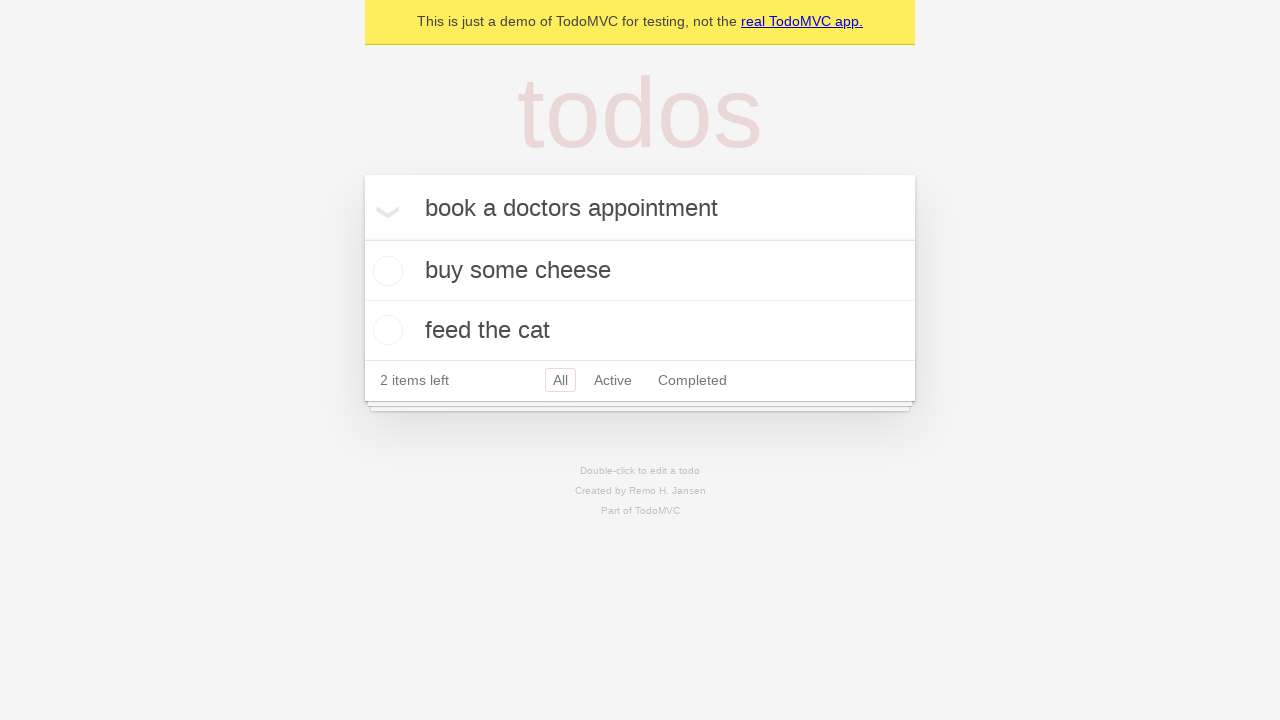

Pressed Enter to create third todo on internal:attr=[placeholder="What needs to be done?"i]
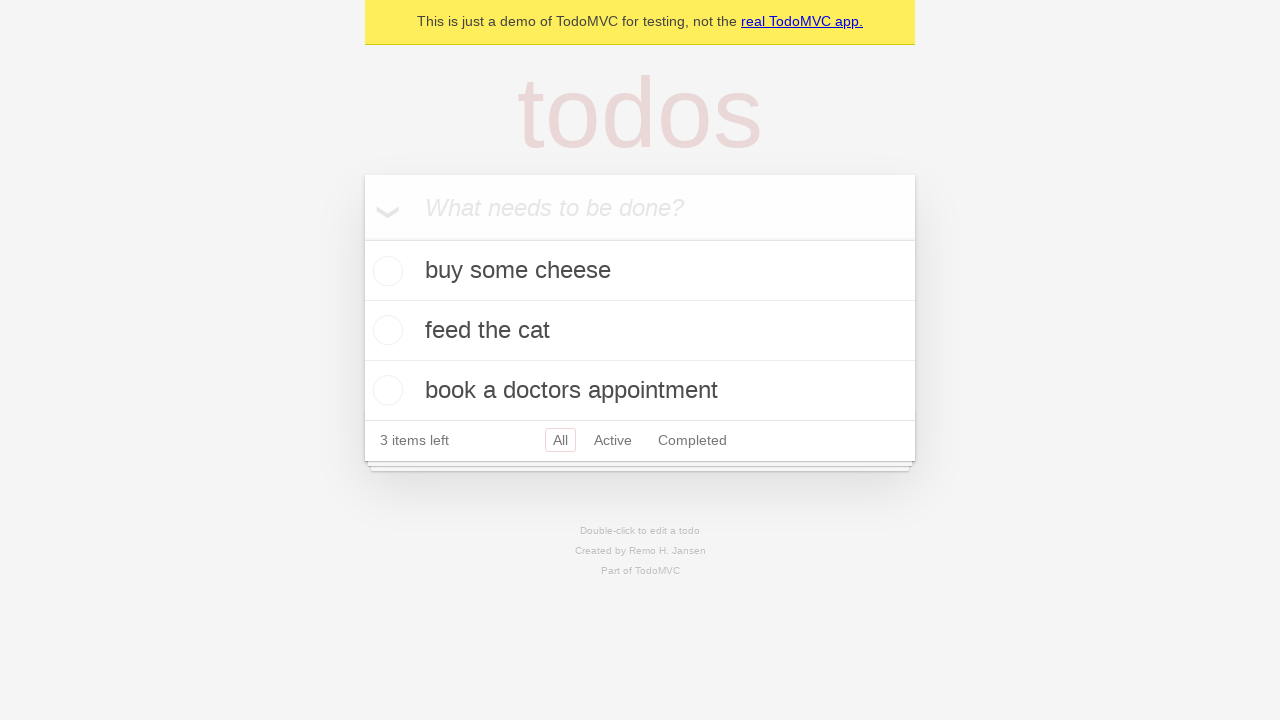

Checked the first todo item as completed at (385, 271) on .todo-list li .toggle >> nth=0
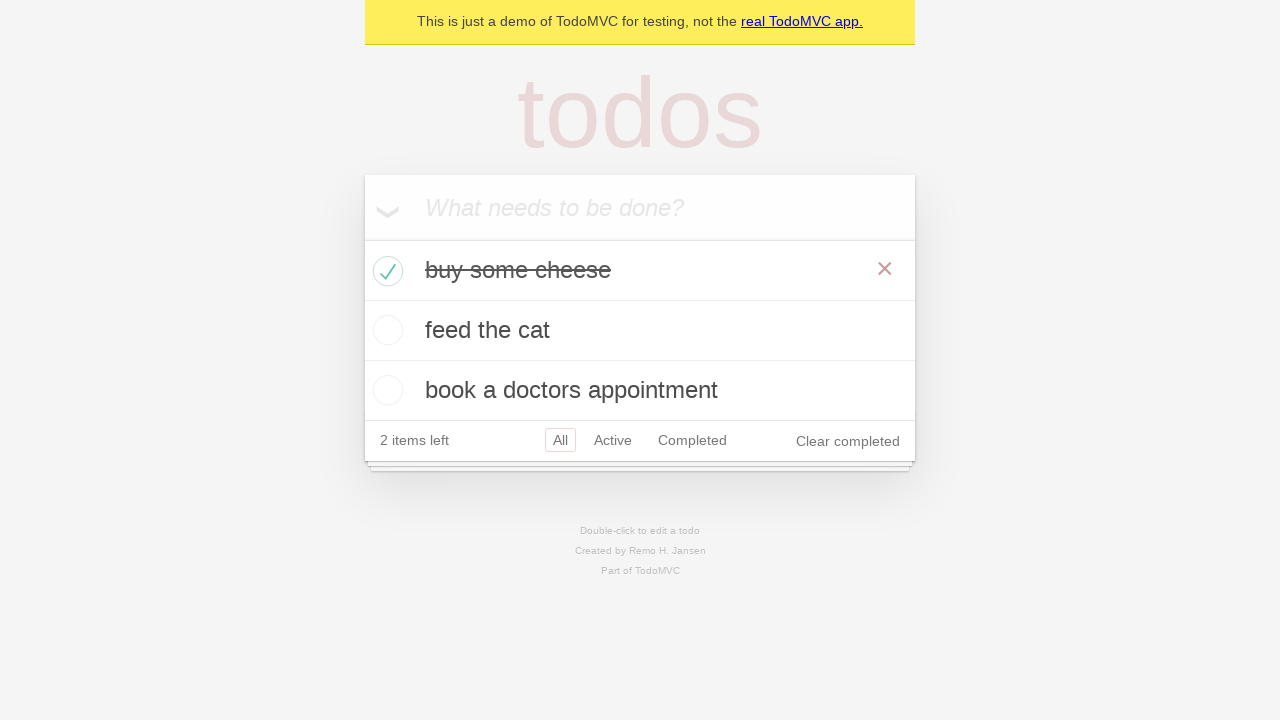

Clicked 'Clear completed' button to remove completed items at (848, 441) on internal:role=button[name="Clear completed"i]
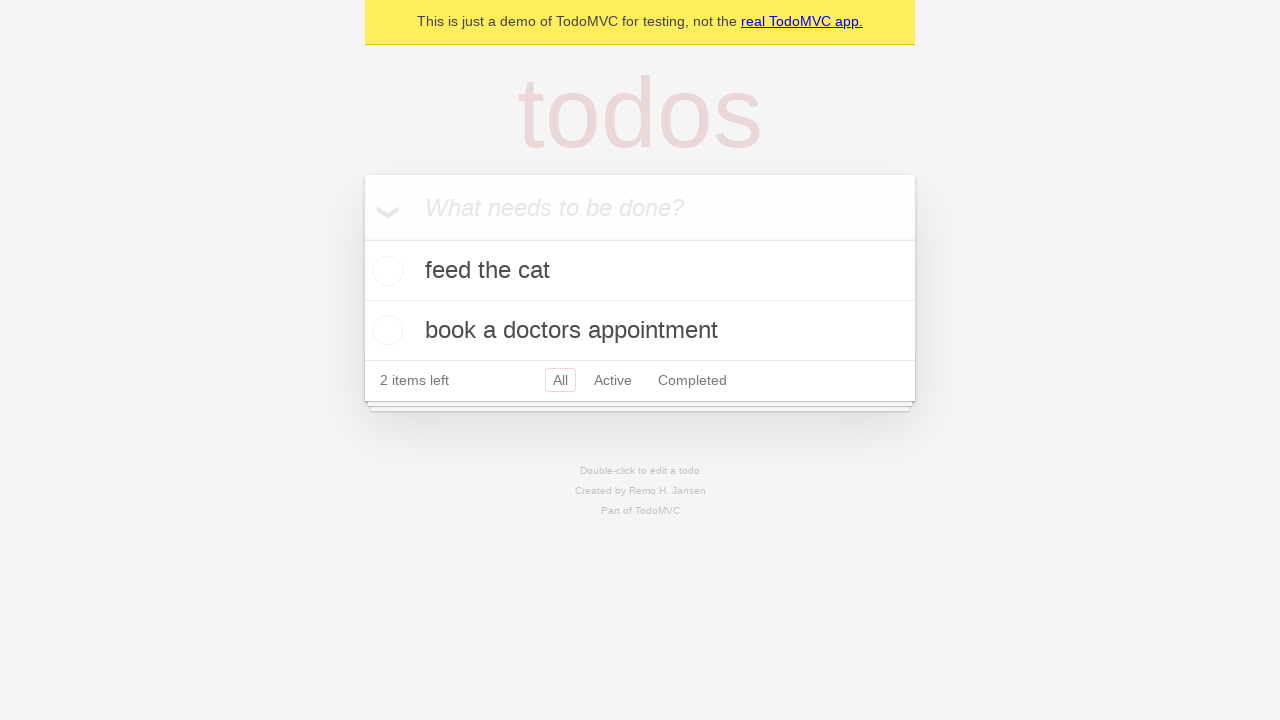

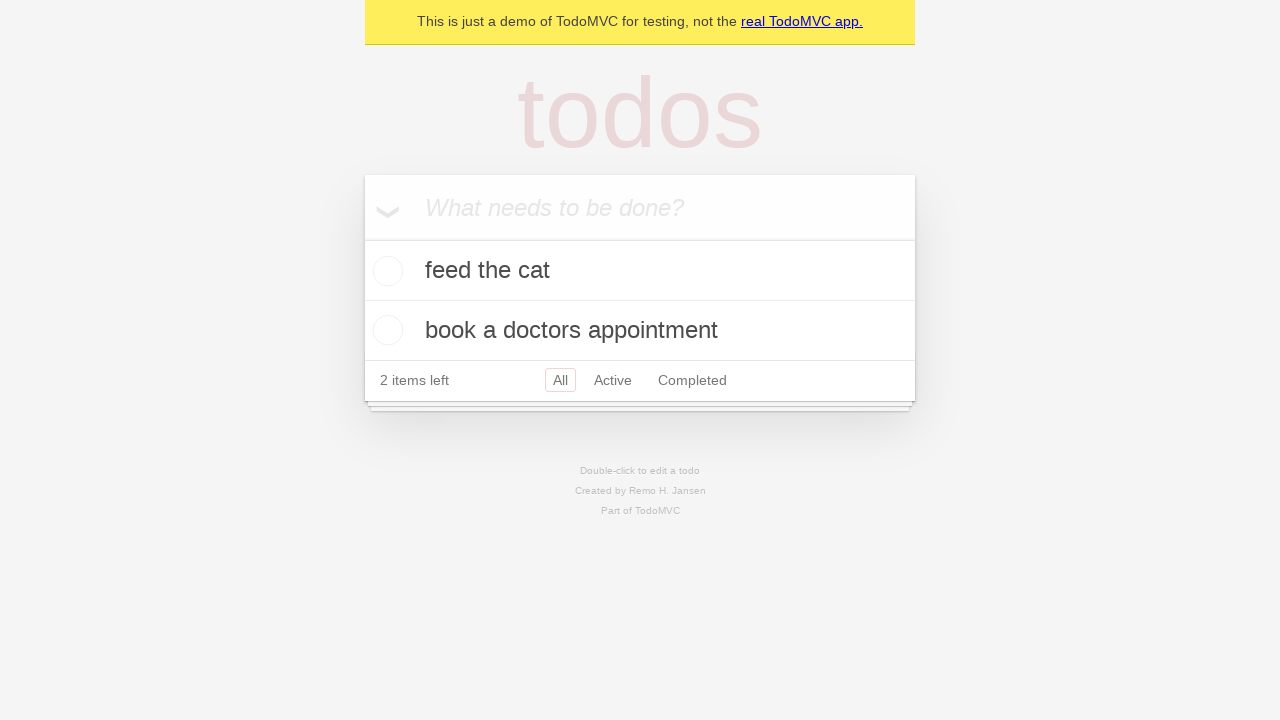